Tests drag and drop functionality within an iframe on jQuery UI demo page, then navigates to another section

Starting URL: https://jqueryui.com/droppable/

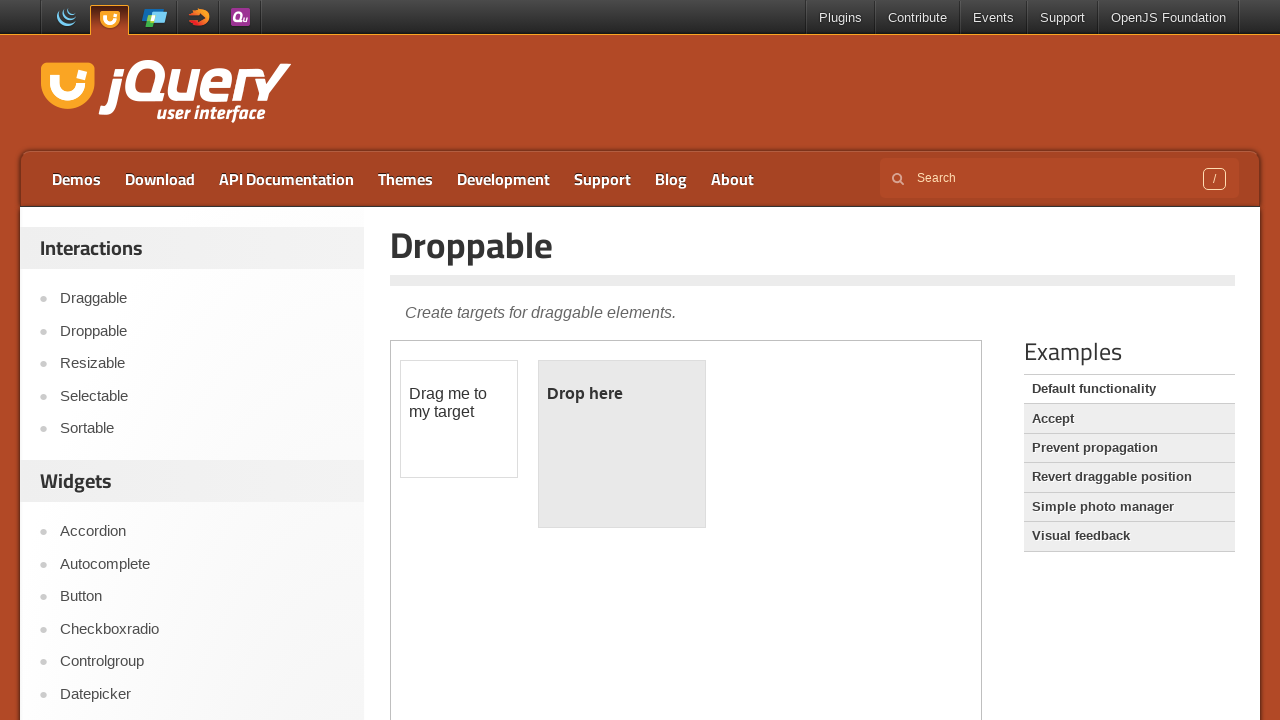

Located iframe containing draggable elements
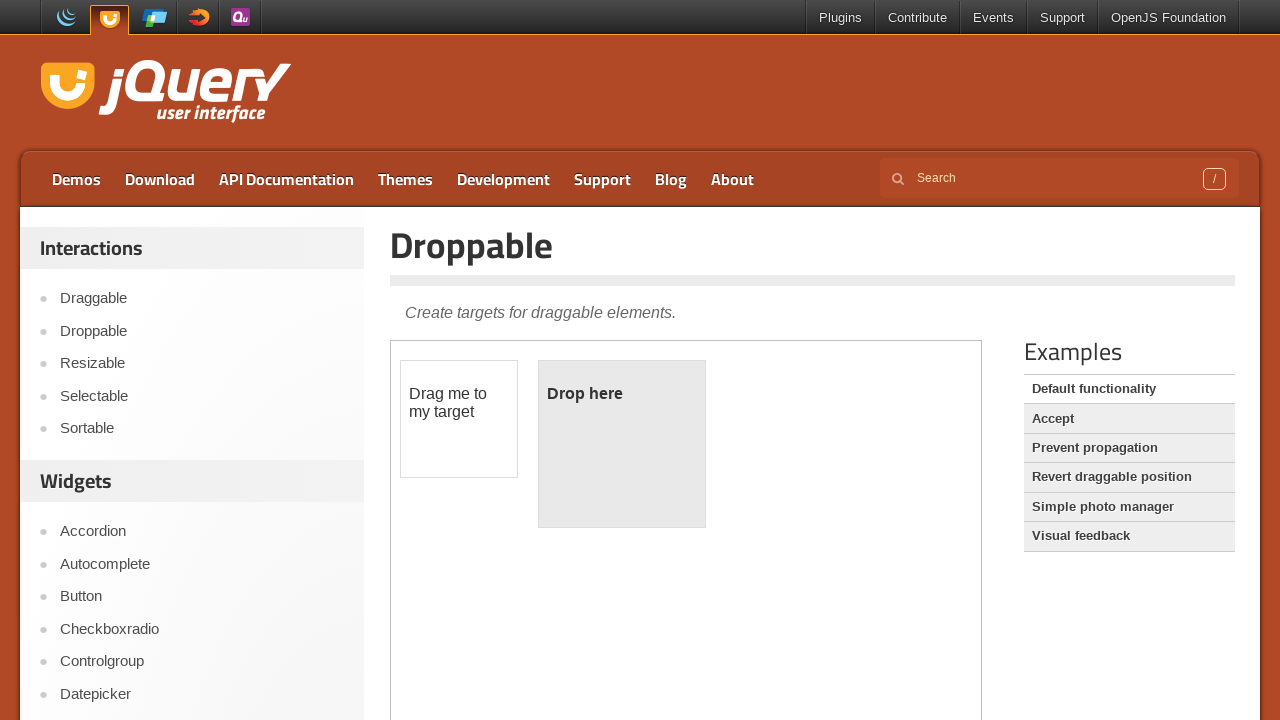

Located draggable element in iframe
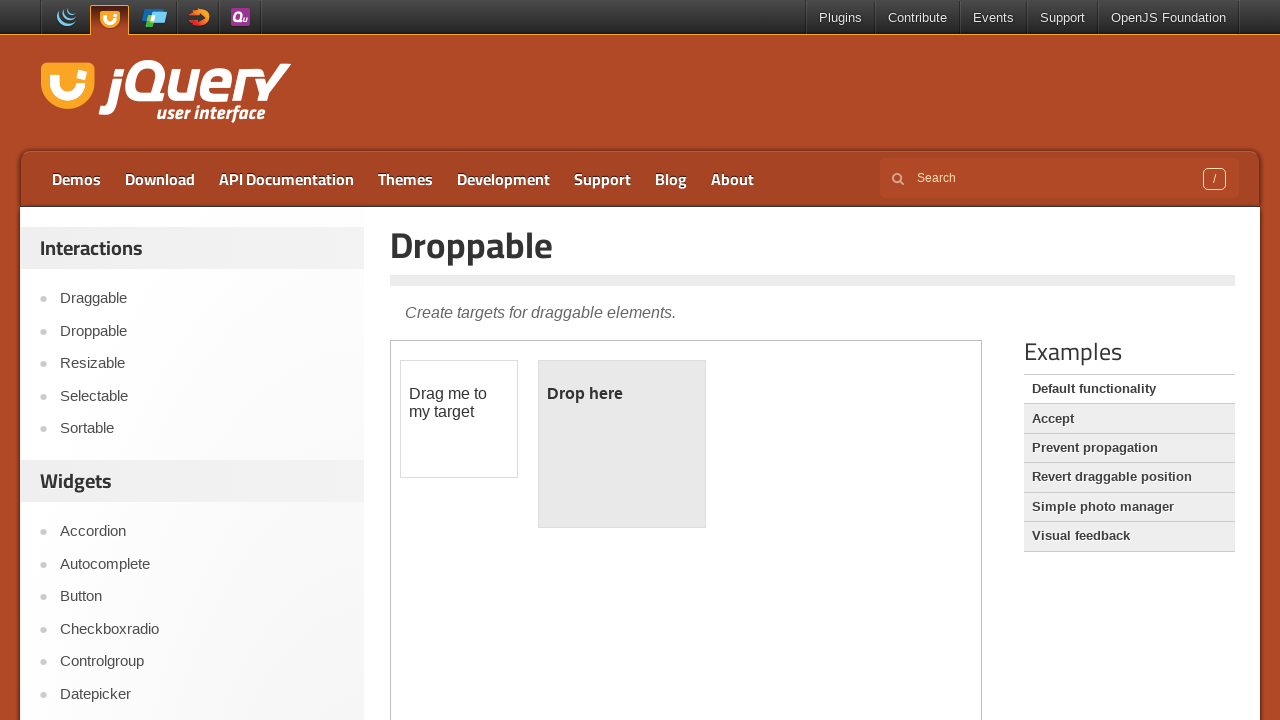

Located droppable element in iframe
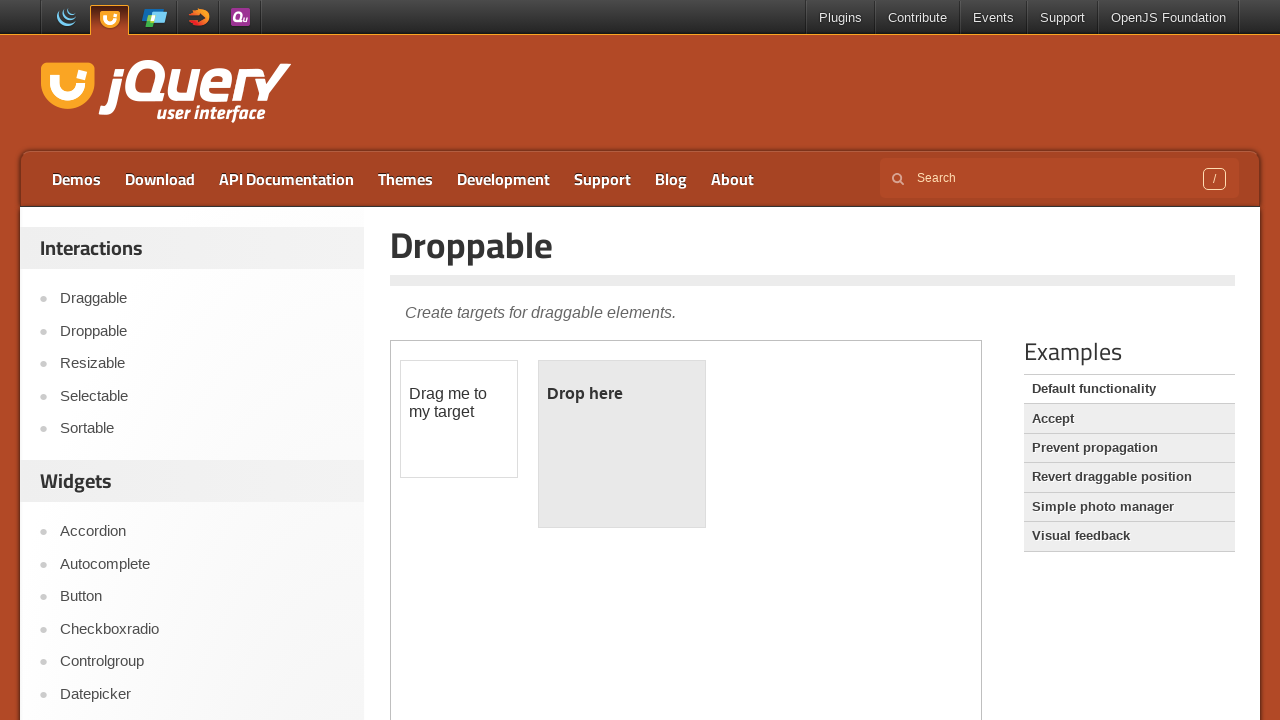

Dragged element from draggable to droppable area at (622, 444)
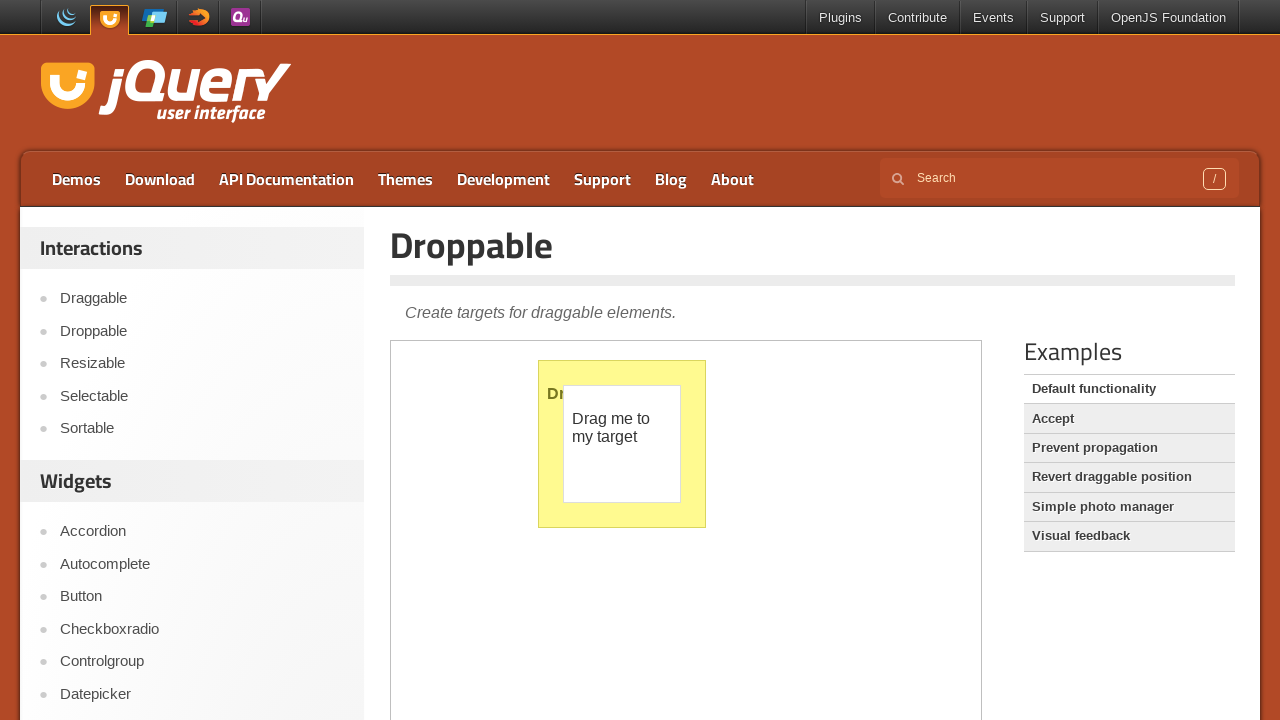

Clicked Accept link to navigate to another section at (1129, 419) on a:has-text('Accept')
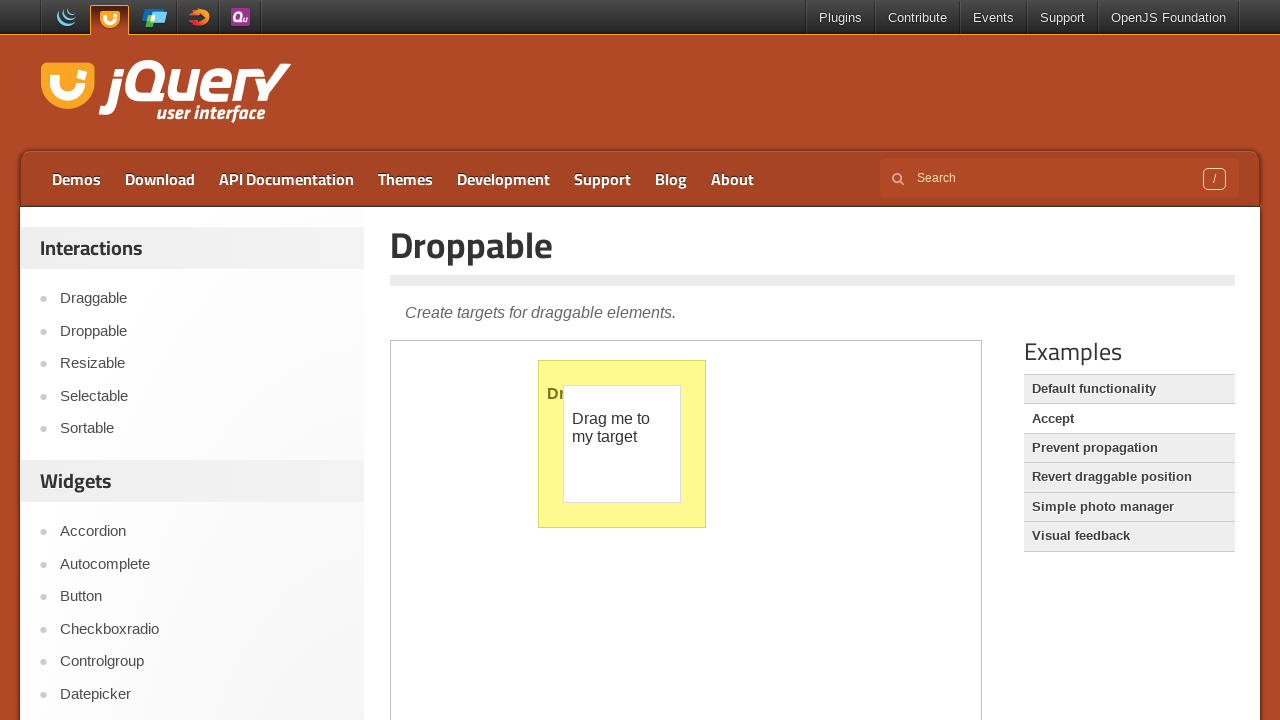

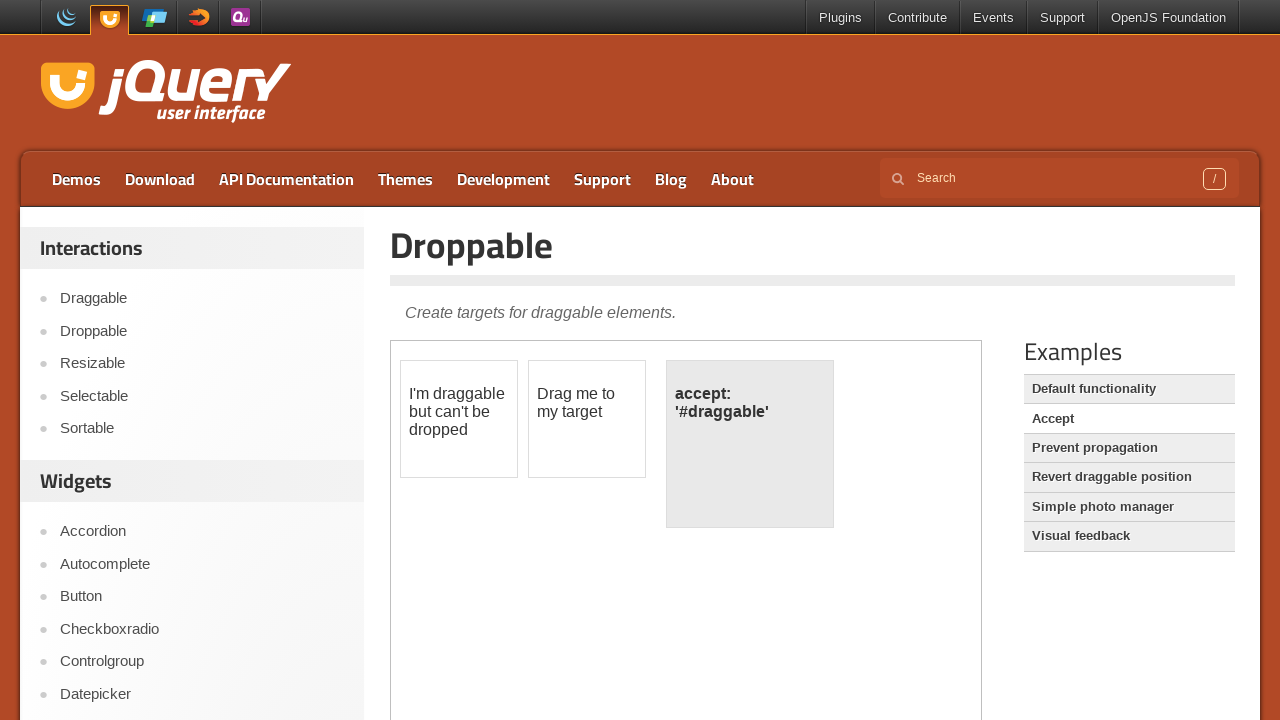